Tests drag-and-drop functionality by dragging an element to specific coordinates using offset values

Starting URL: https://jqueryui.com/droppable/

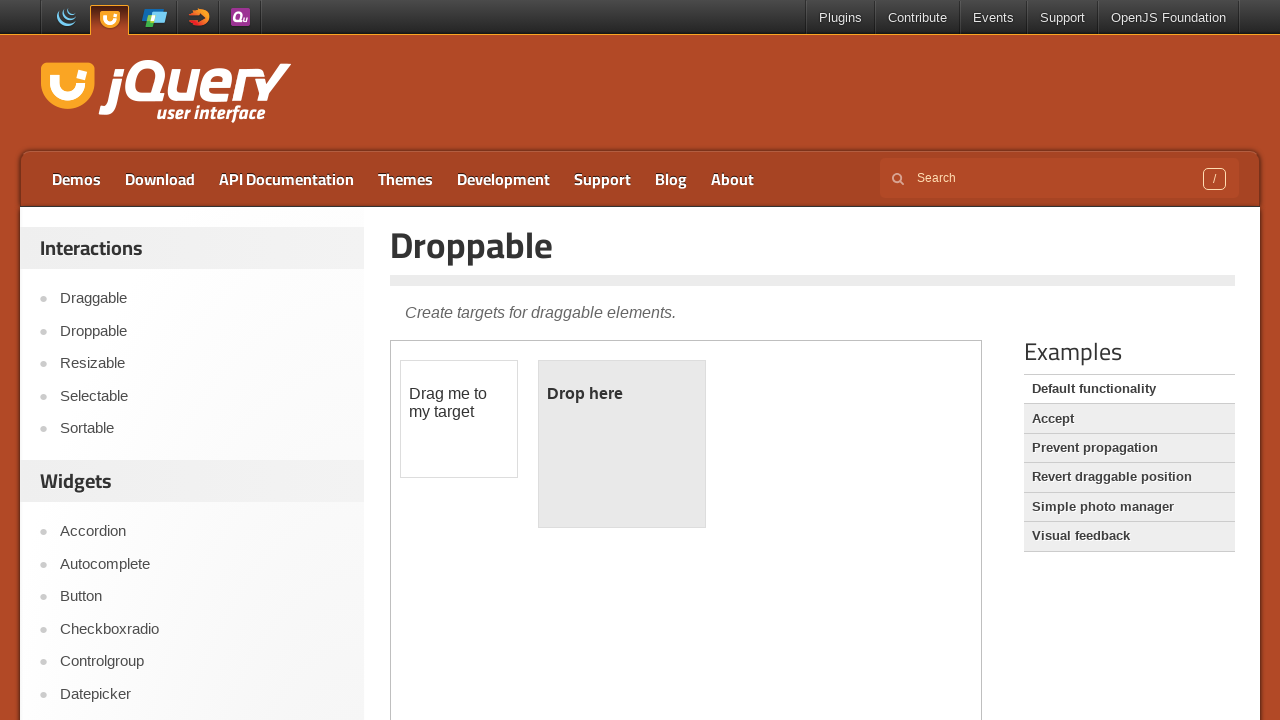

Located iframe containing drag-drop demo
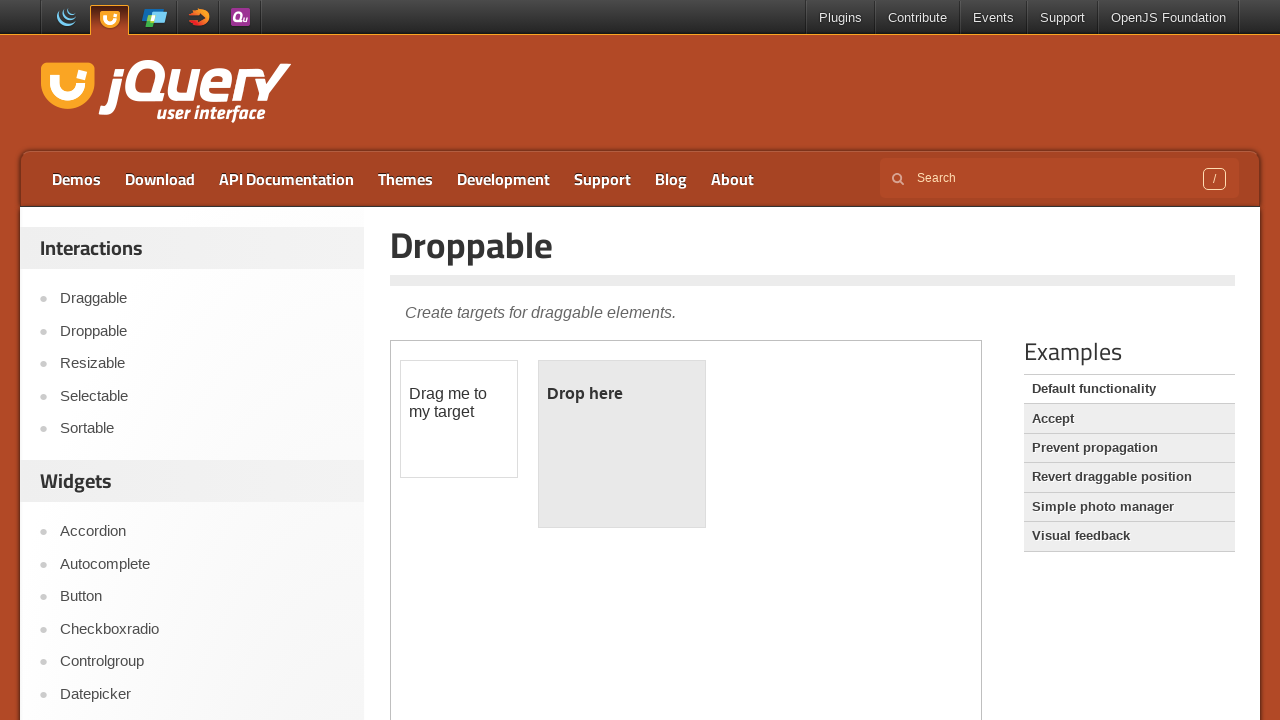

Located draggable element with id 'draggable'
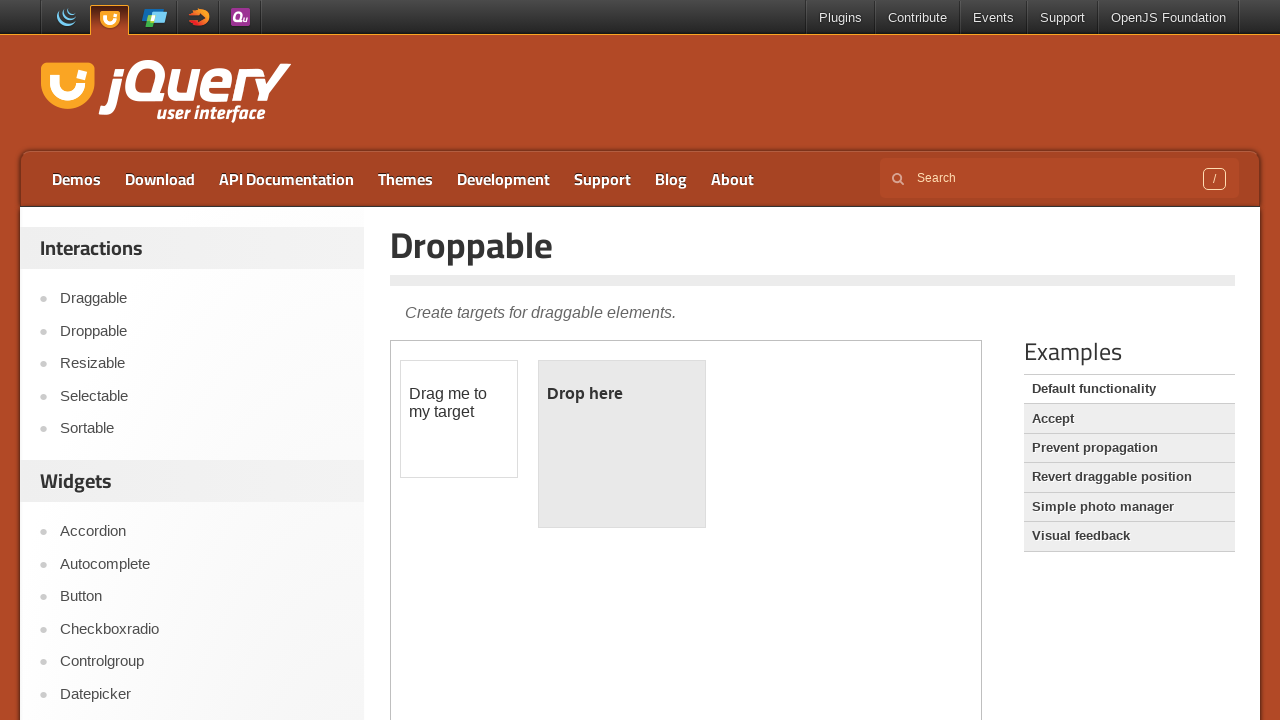

Retrieved bounding box of draggable element
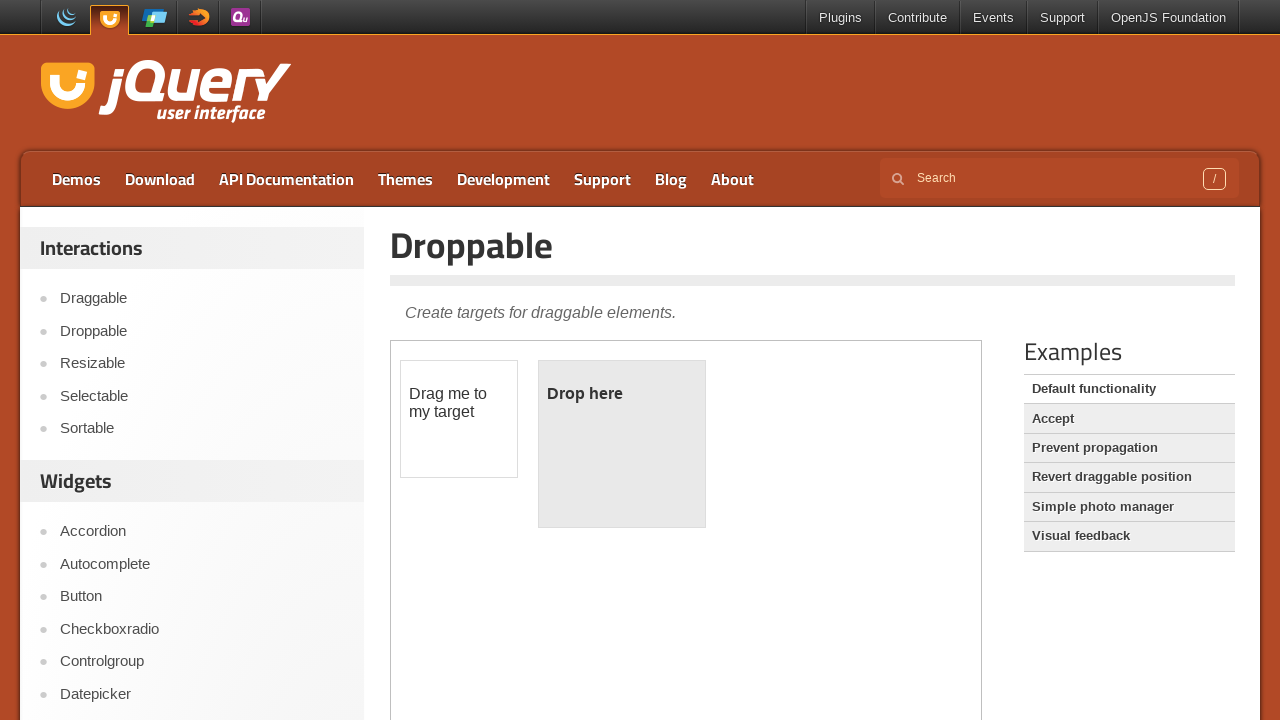

Moved mouse to center of draggable element at (459, 419)
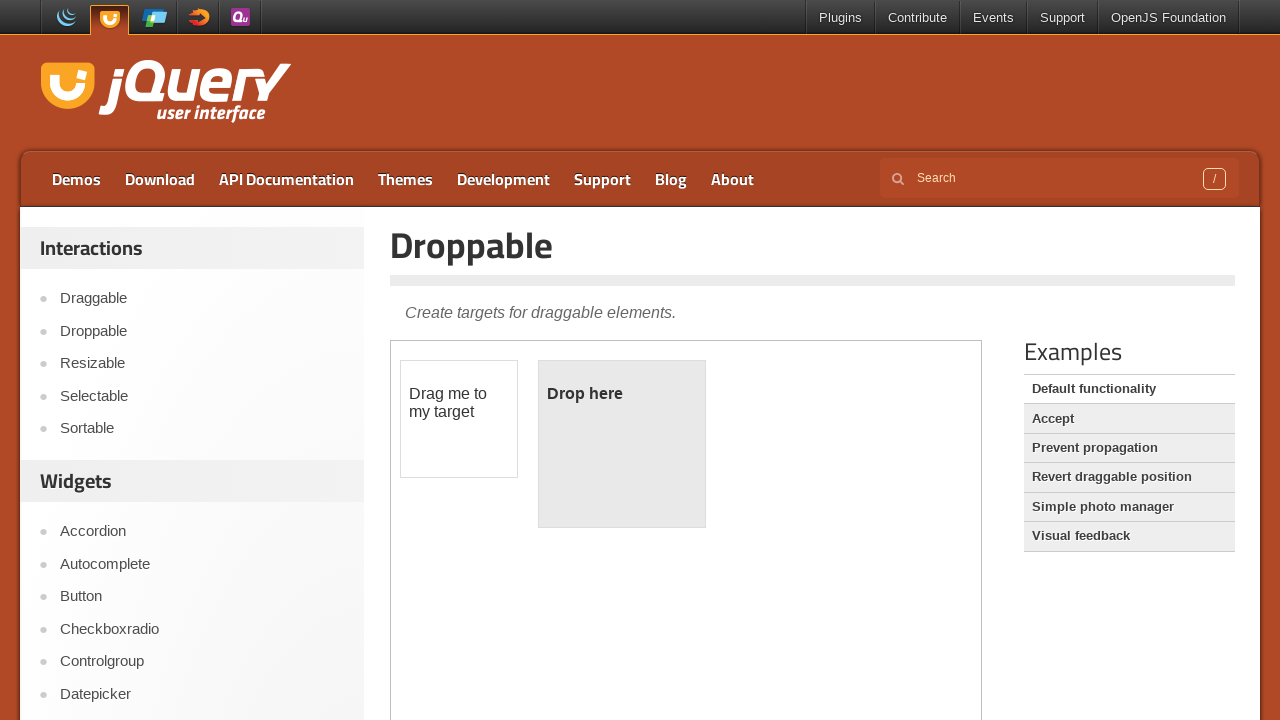

Pressed mouse button down to begin drag at (459, 419)
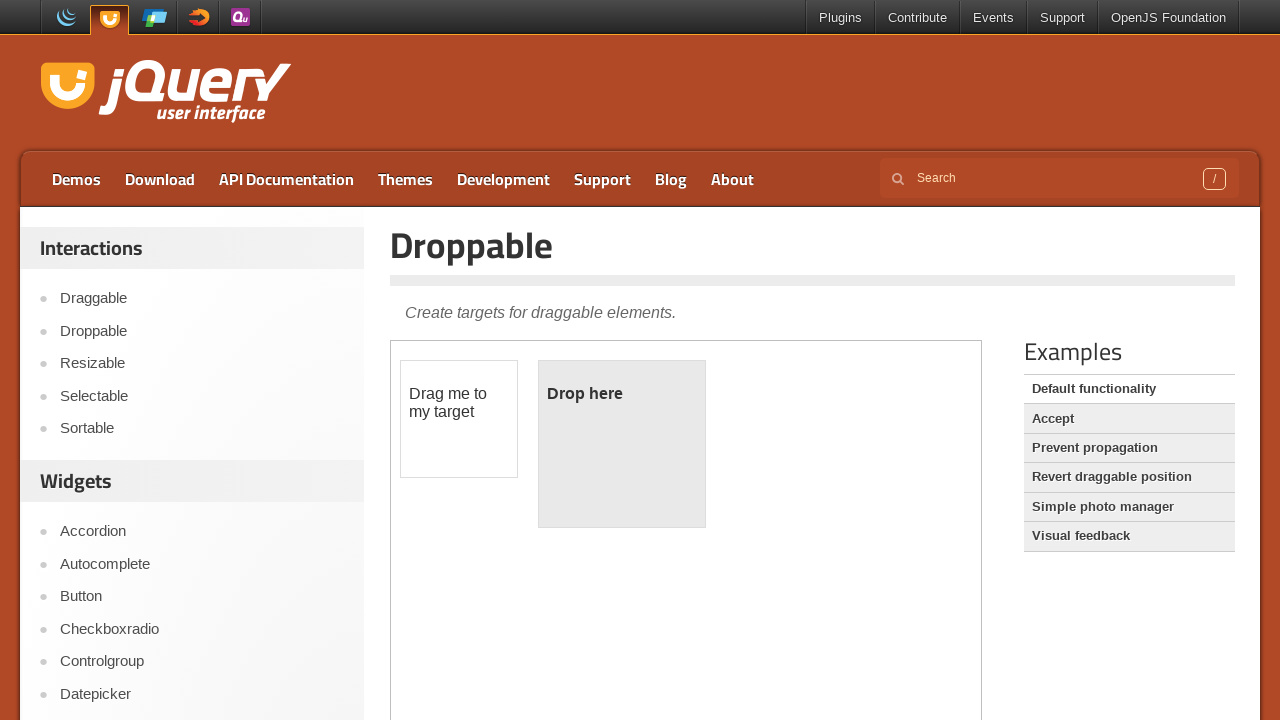

Dragged element by offset (430px right, 30px down) at (830, 390)
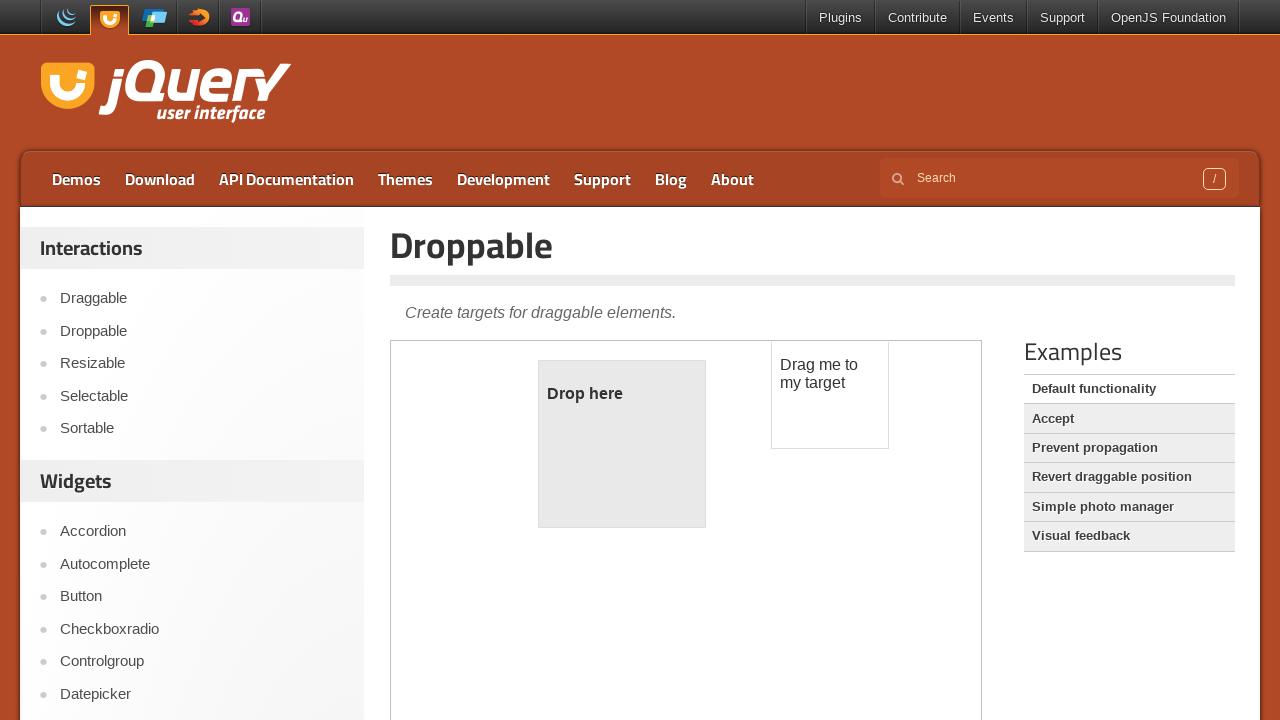

Released mouse button to complete drag operation at (830, 390)
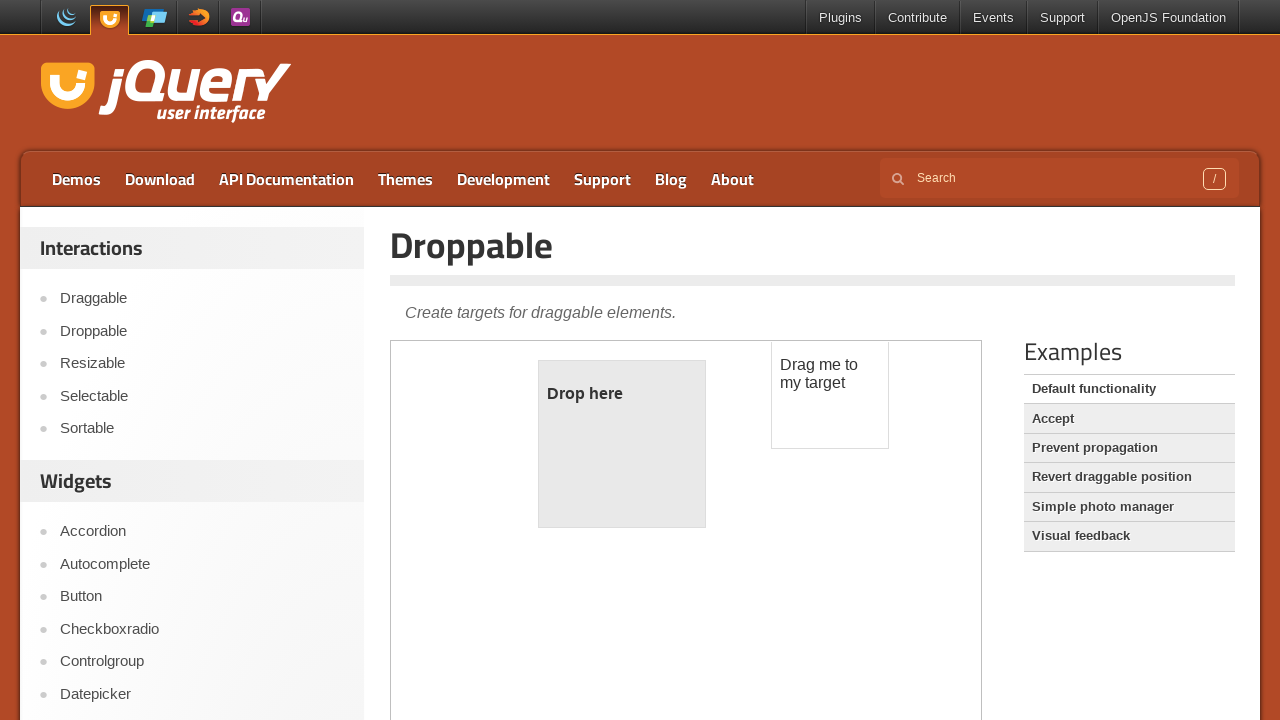

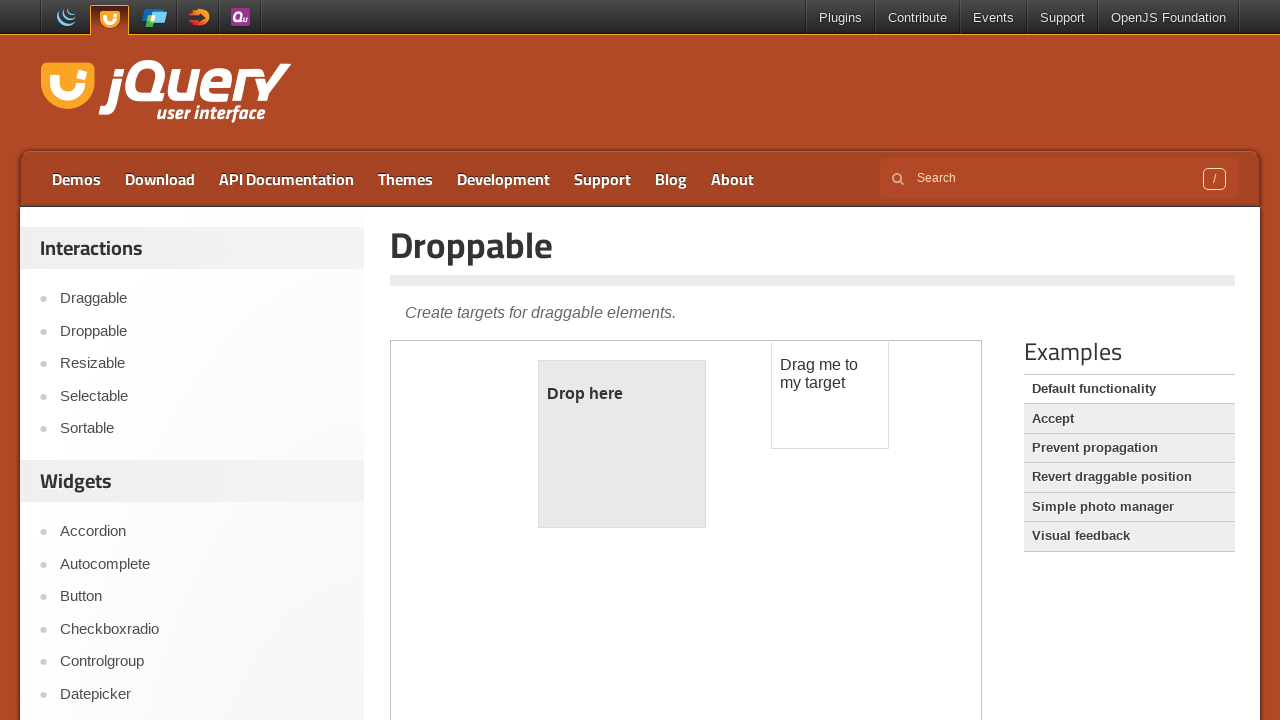